Tests password generator with very long input strings (200 characters each)

Starting URL: http://angel.net/~nic/passwd.current.html

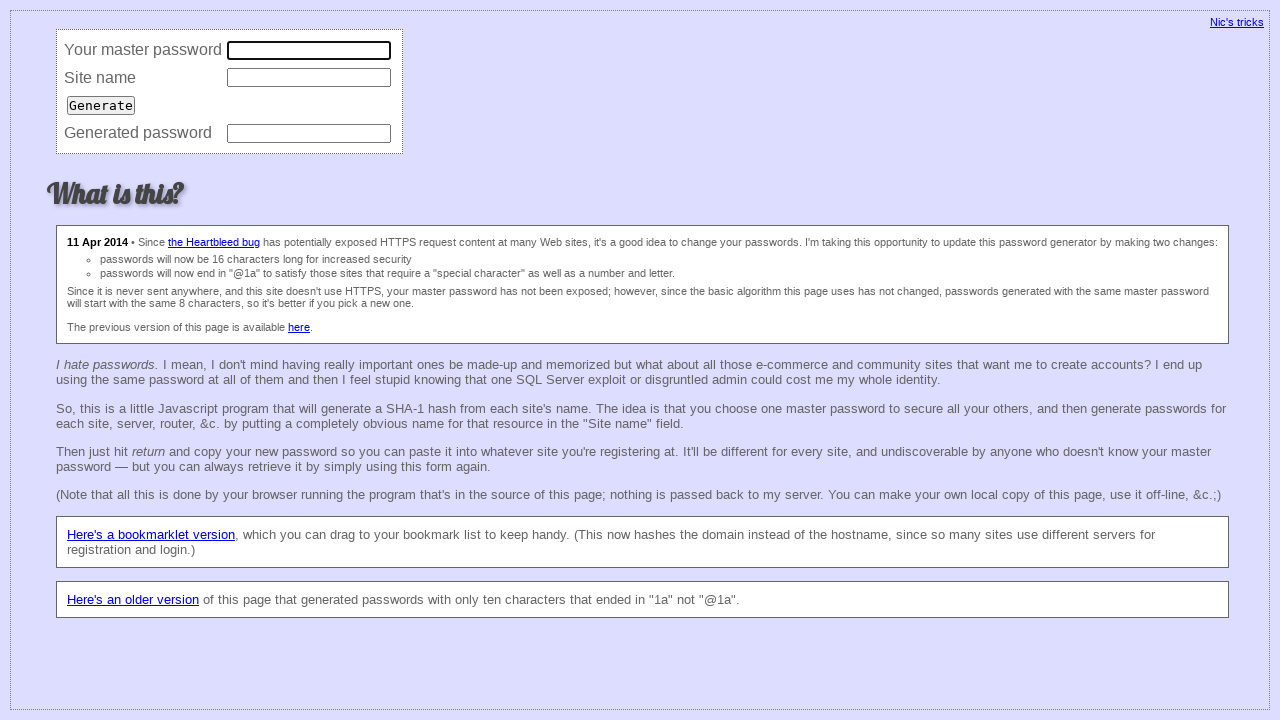

Filled master password field with 200 'a' characters on [name='master']
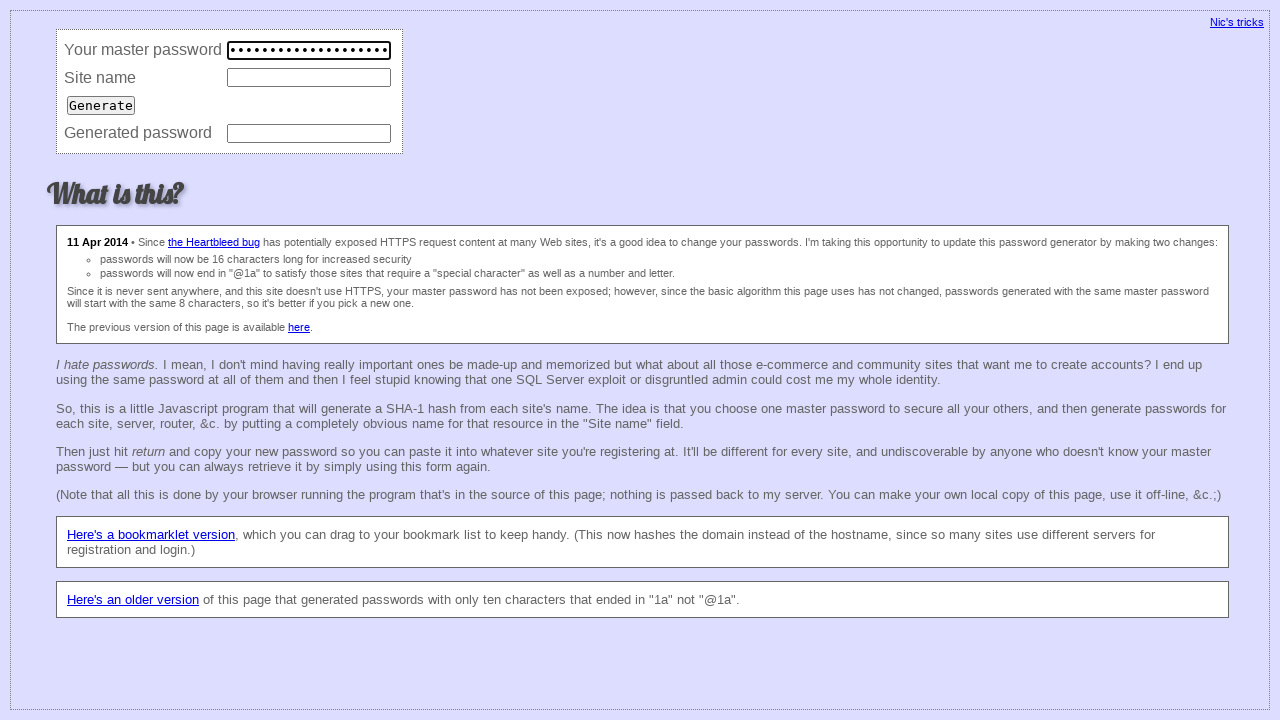

Filled site field with 200 'b' characters on [name='site']
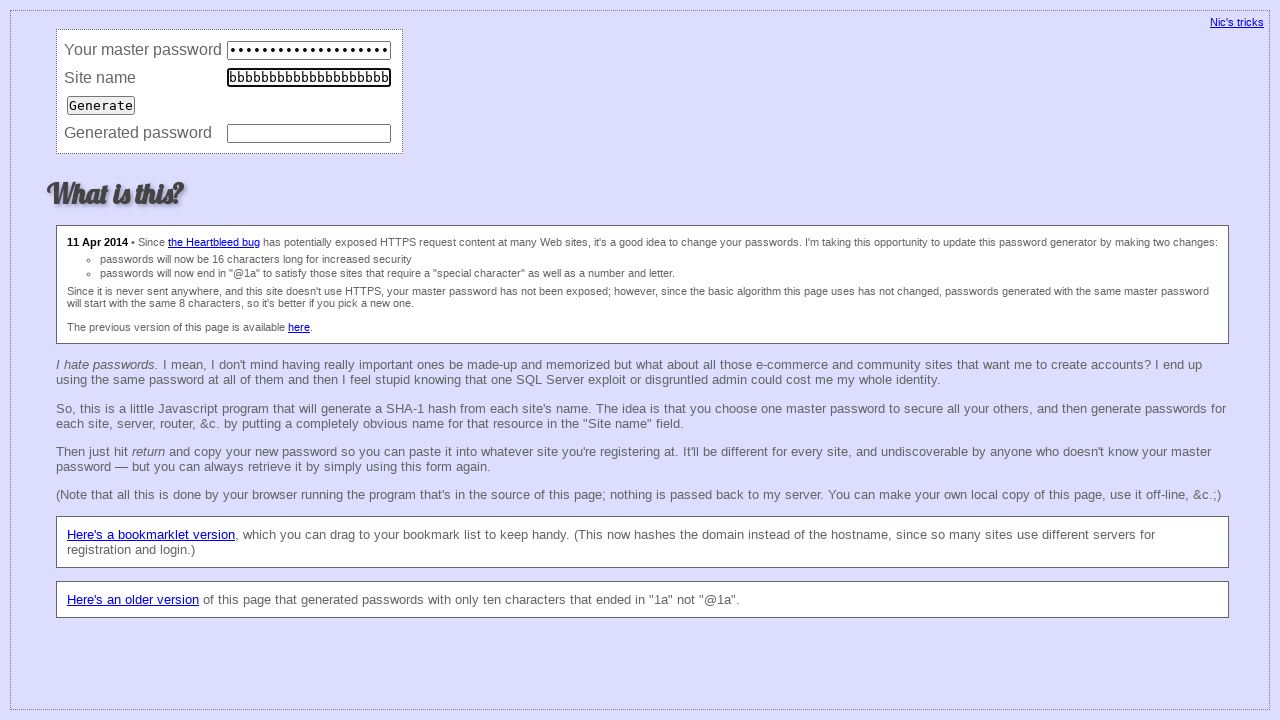

Clicked submit button to generate password with large inputs at (101, 105) on [type='submit']
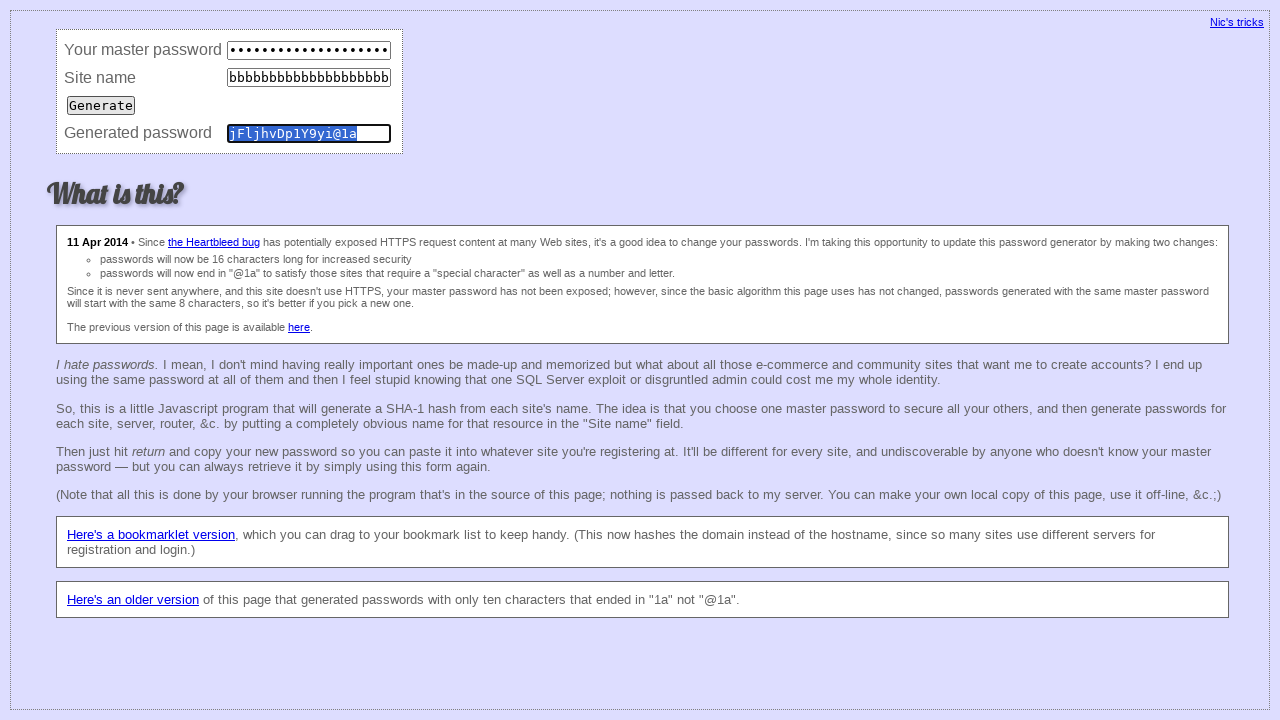

Password field populated with generated password
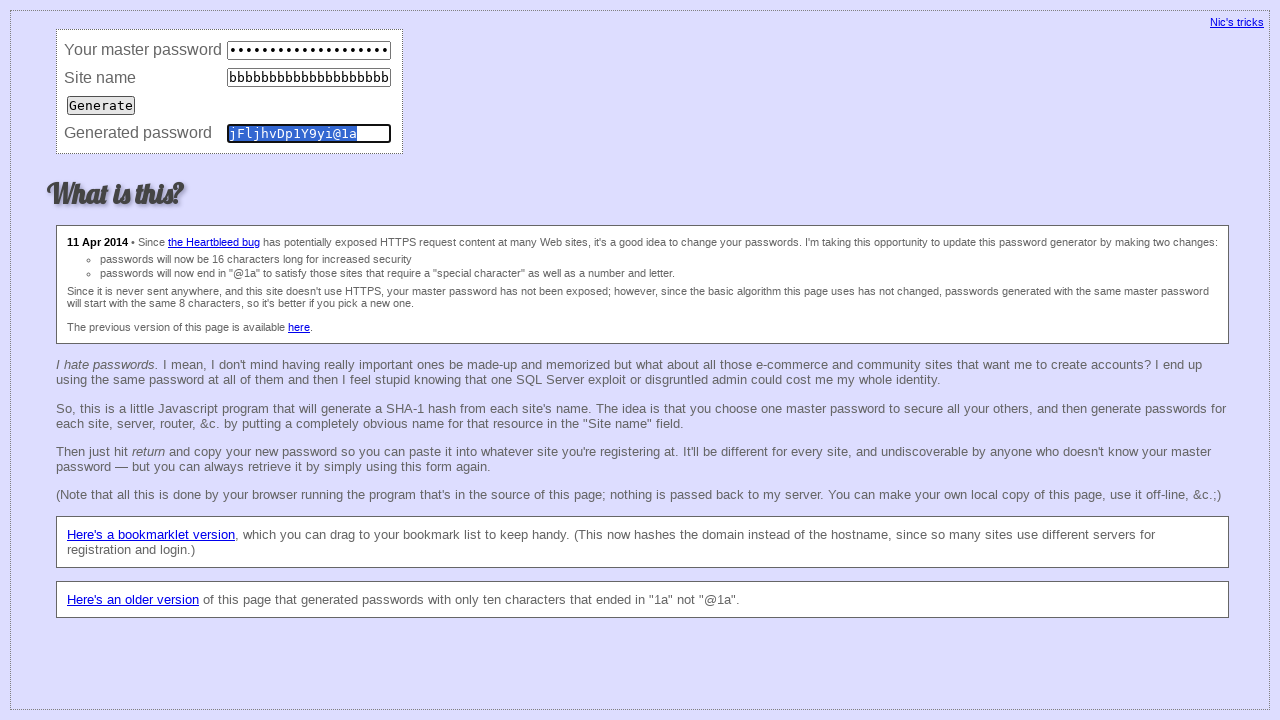

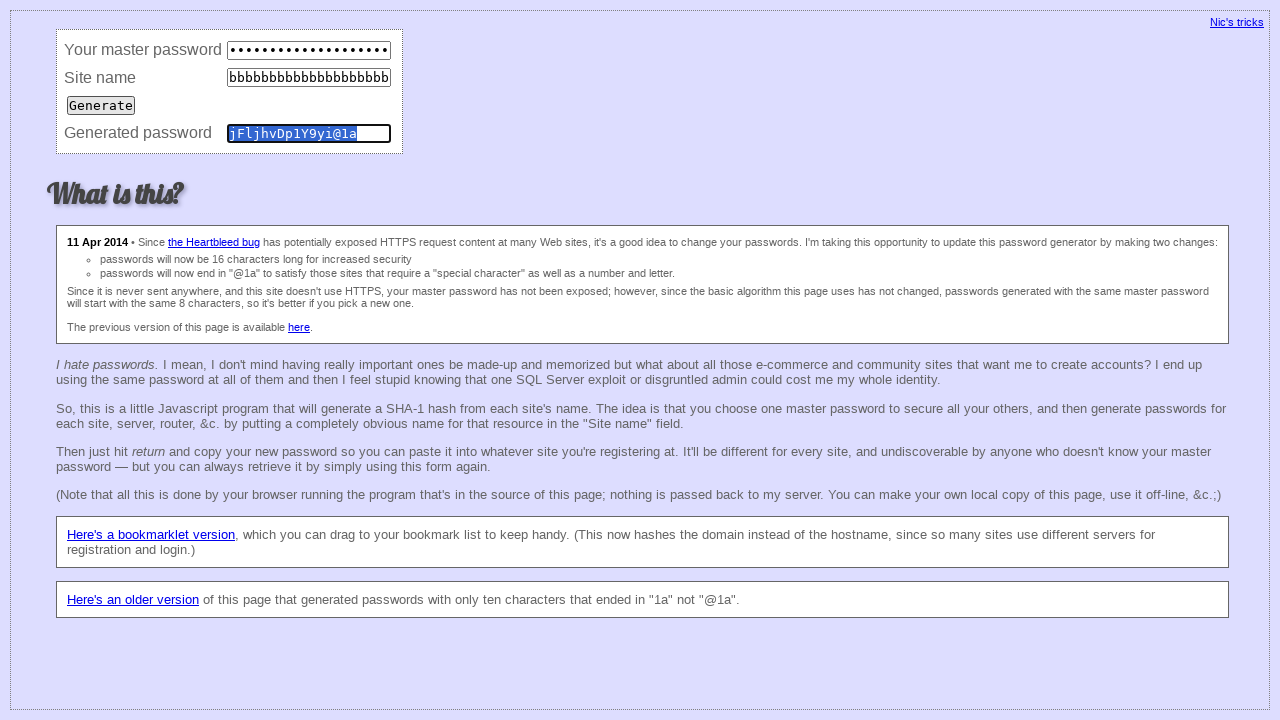